Navigates to the JavaScript Error page on the-internet.herokuapp.com by clicking the appropriate link from the welcome page, then verifies the page URL.

Starting URL: https://the-internet.herokuapp.com/

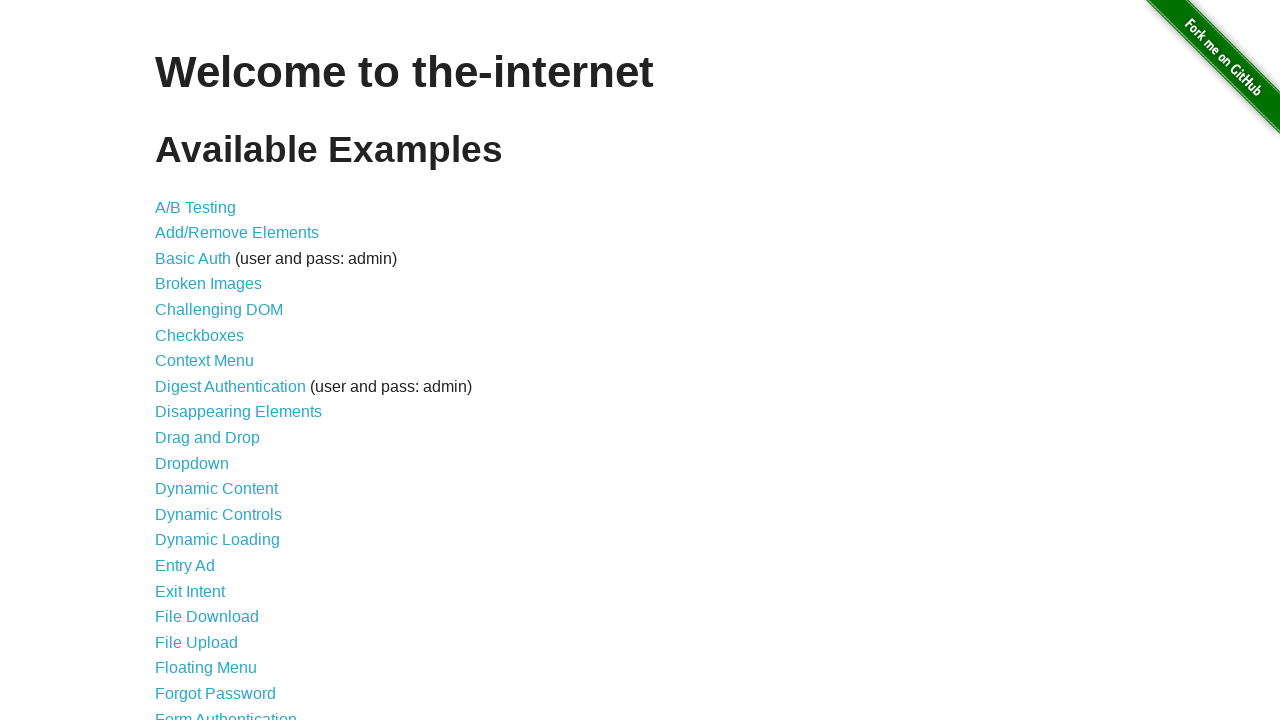

Clicked on the JavaScript Error link from the welcome page at (259, 360) on a[href='/javascript_error']
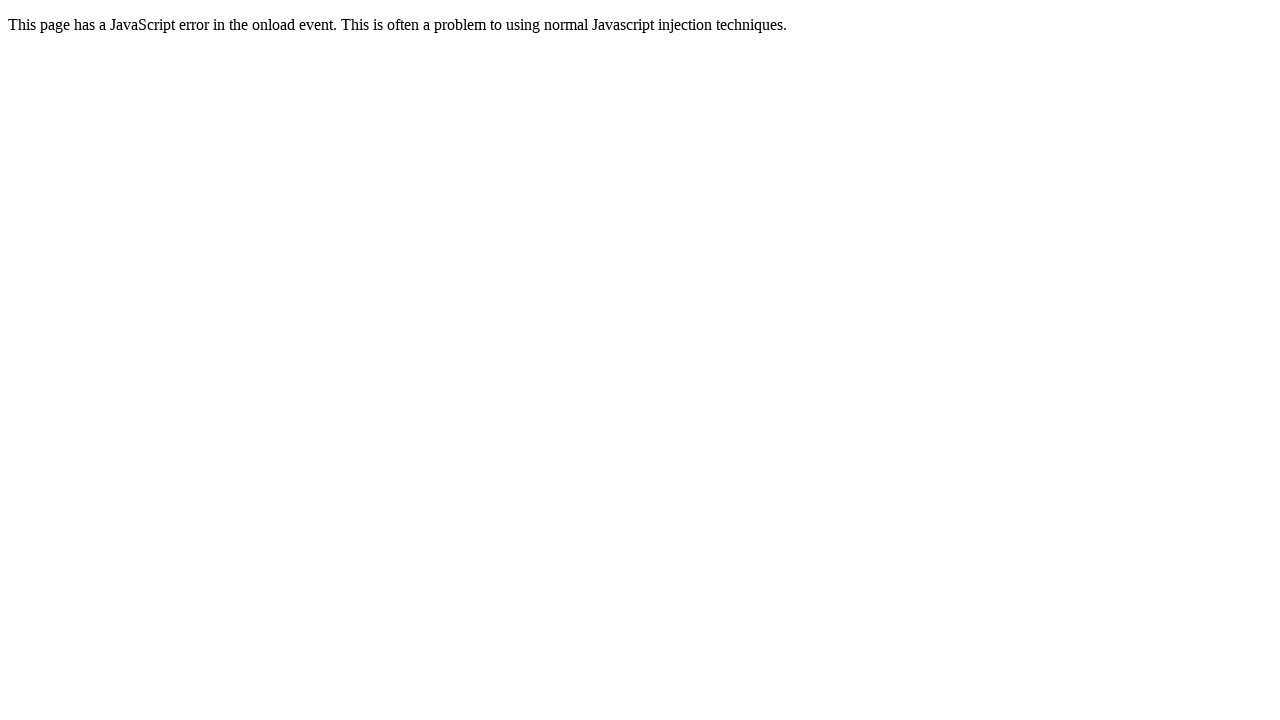

Navigated to JavaScript Error page and URL verified
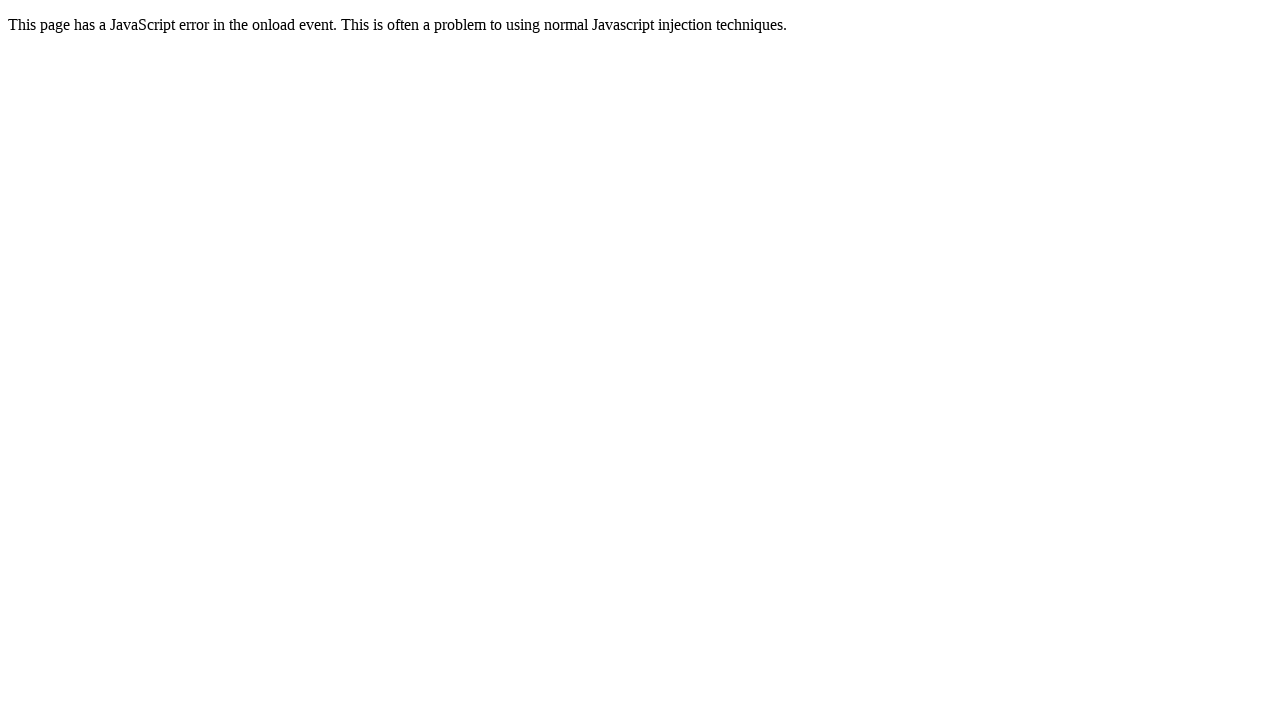

JavaScript Error page loaded completely
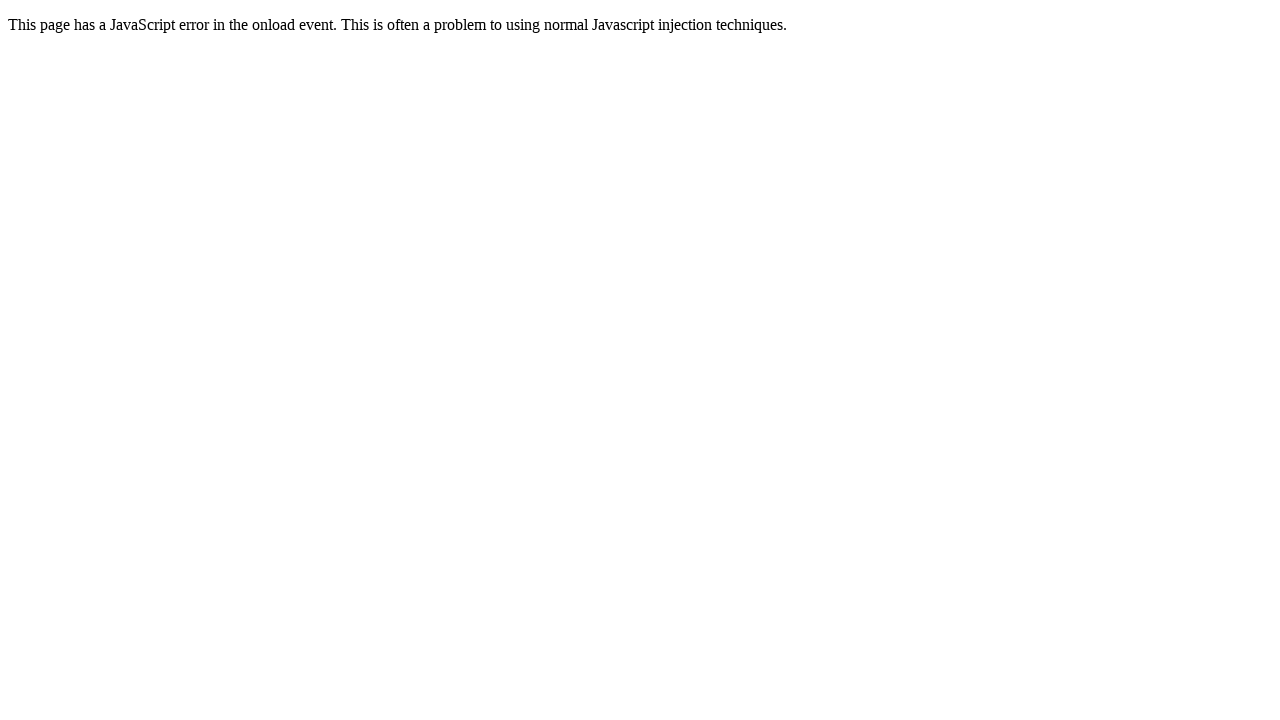

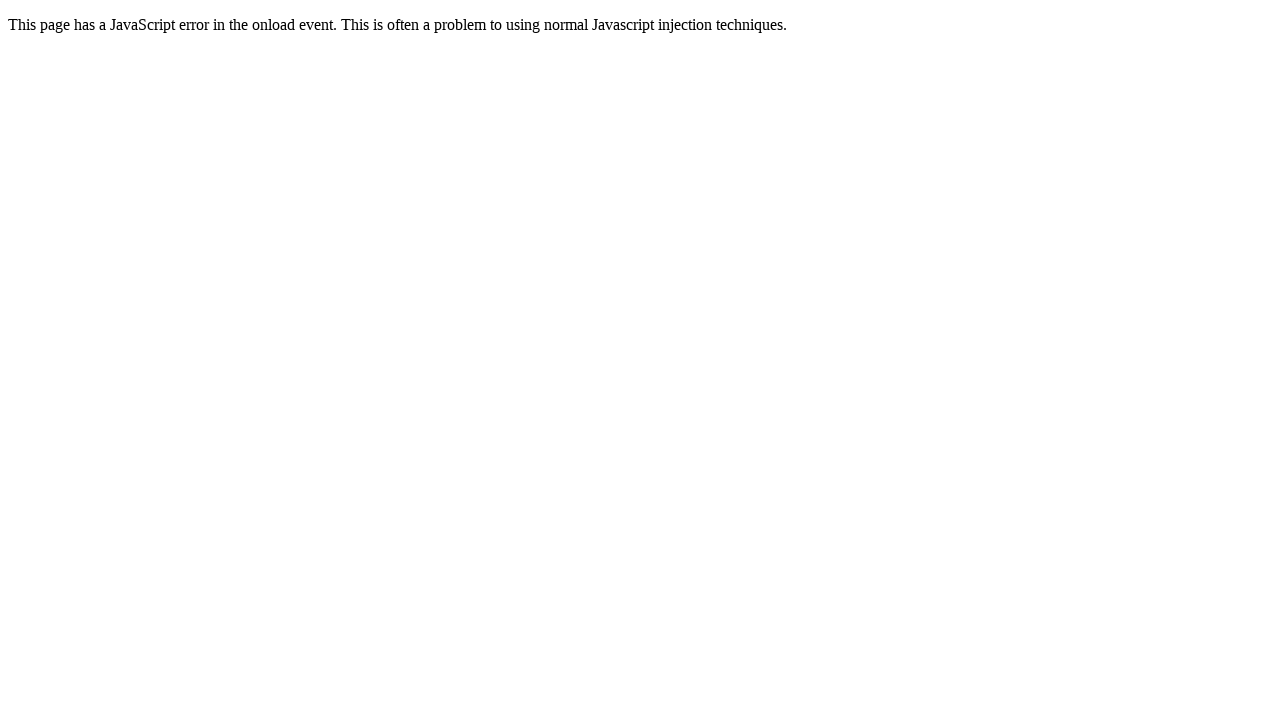